Tests text box form functionality on DemoQA by filling in full name, email, current address, and permanent address fields to verify they accept text input.

Starting URL: https://demoqa.com/text-box

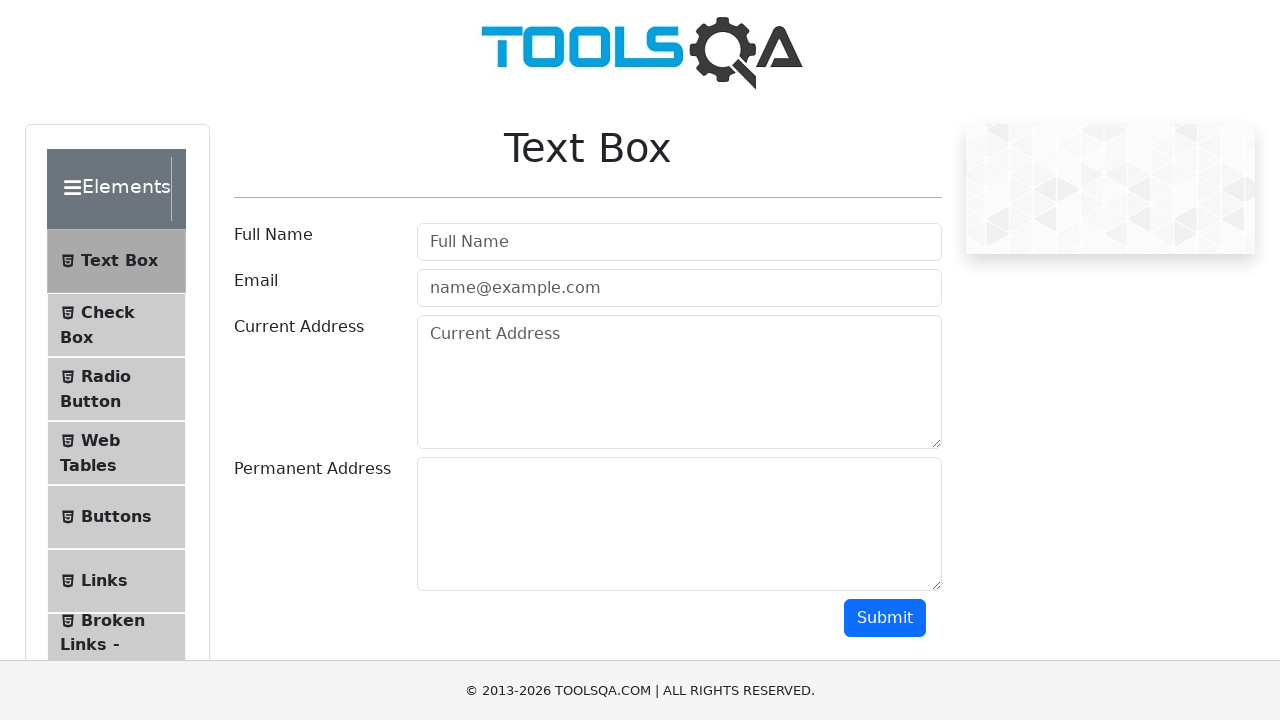

Filled full name field with 'John Smith' on #userName
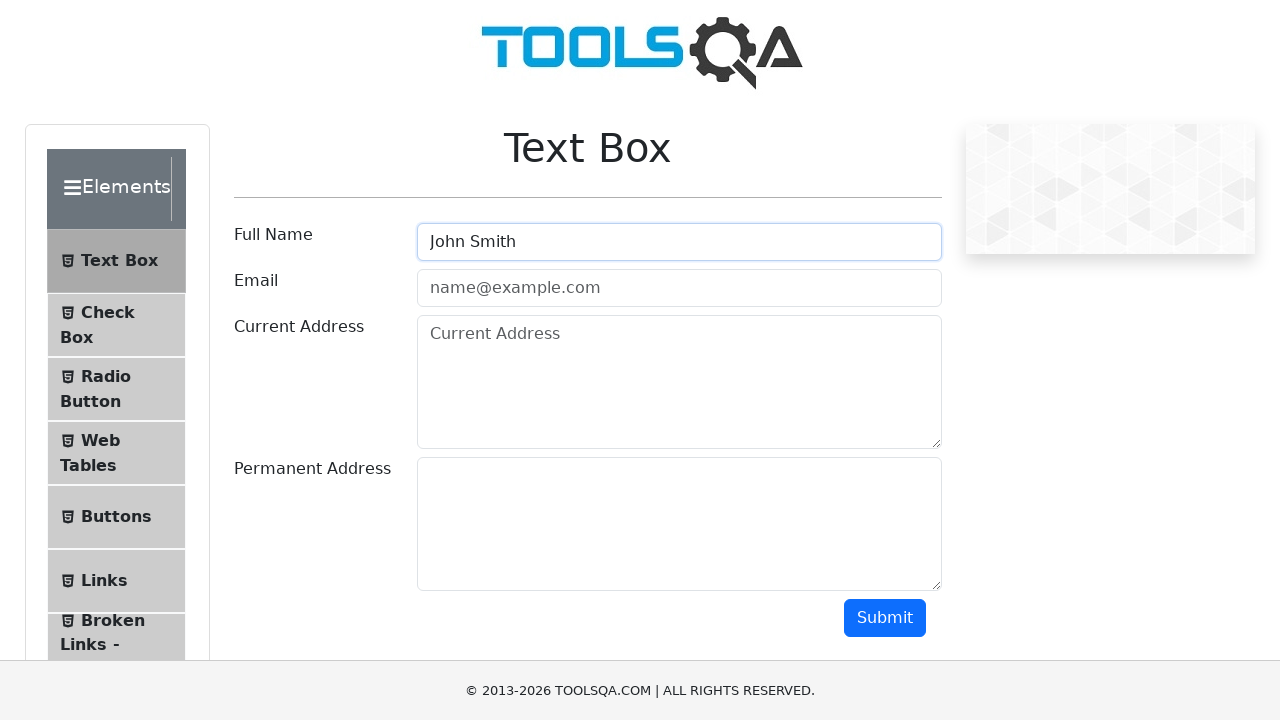

Filled email field with 'johnsmith@example.com' on #userEmail
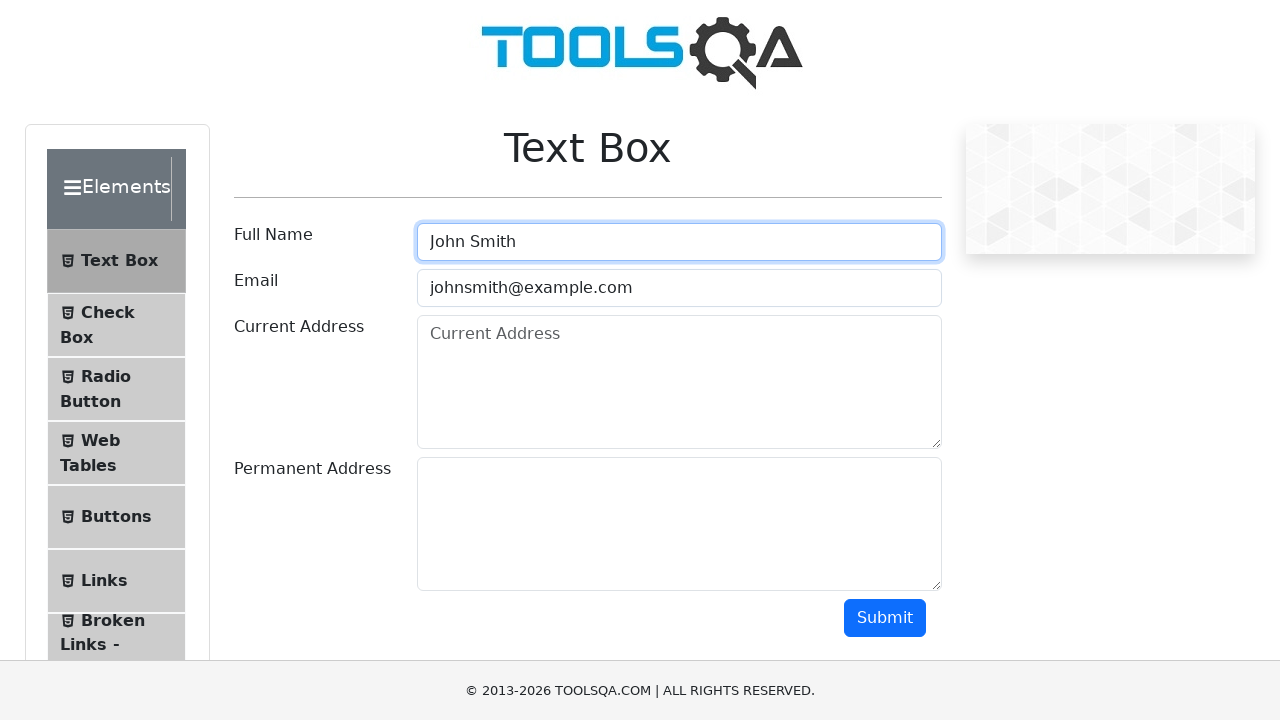

Filled current address field with '123 Main Street, Apt 4B' on #currentAddress
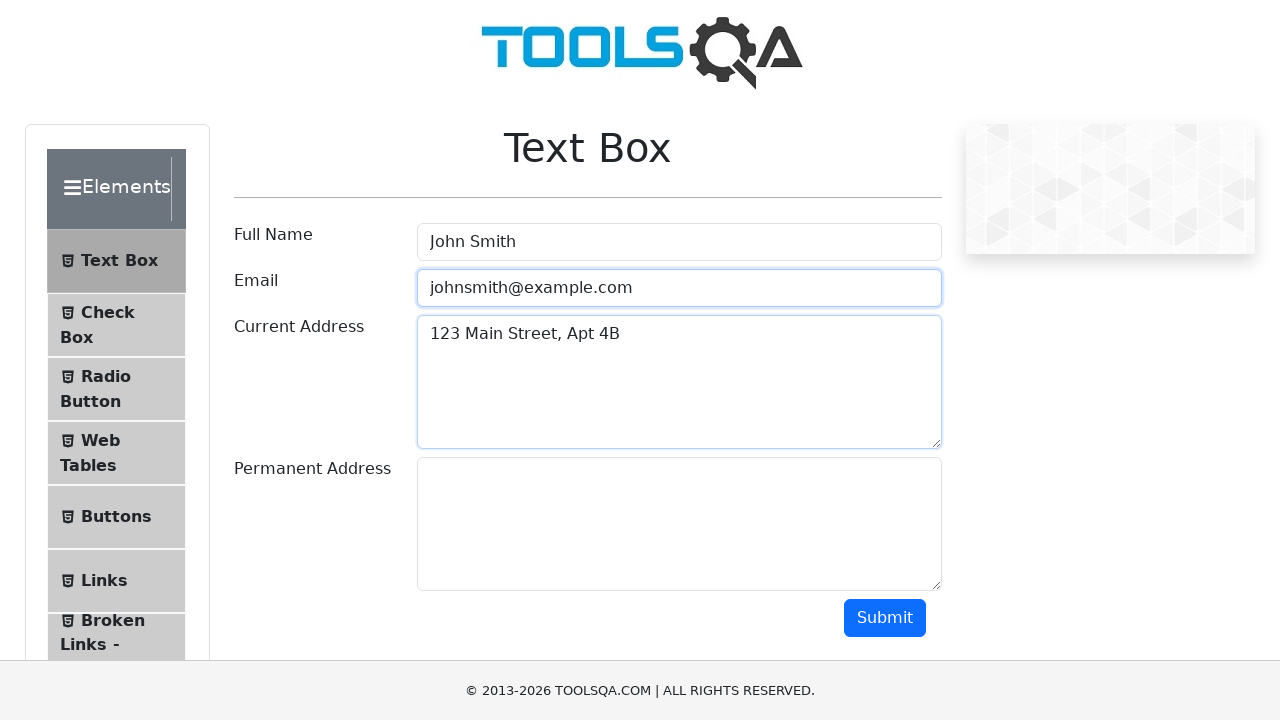

Filled permanent address field with '456 Oak Avenue, Suite 100' on #permanentAddress
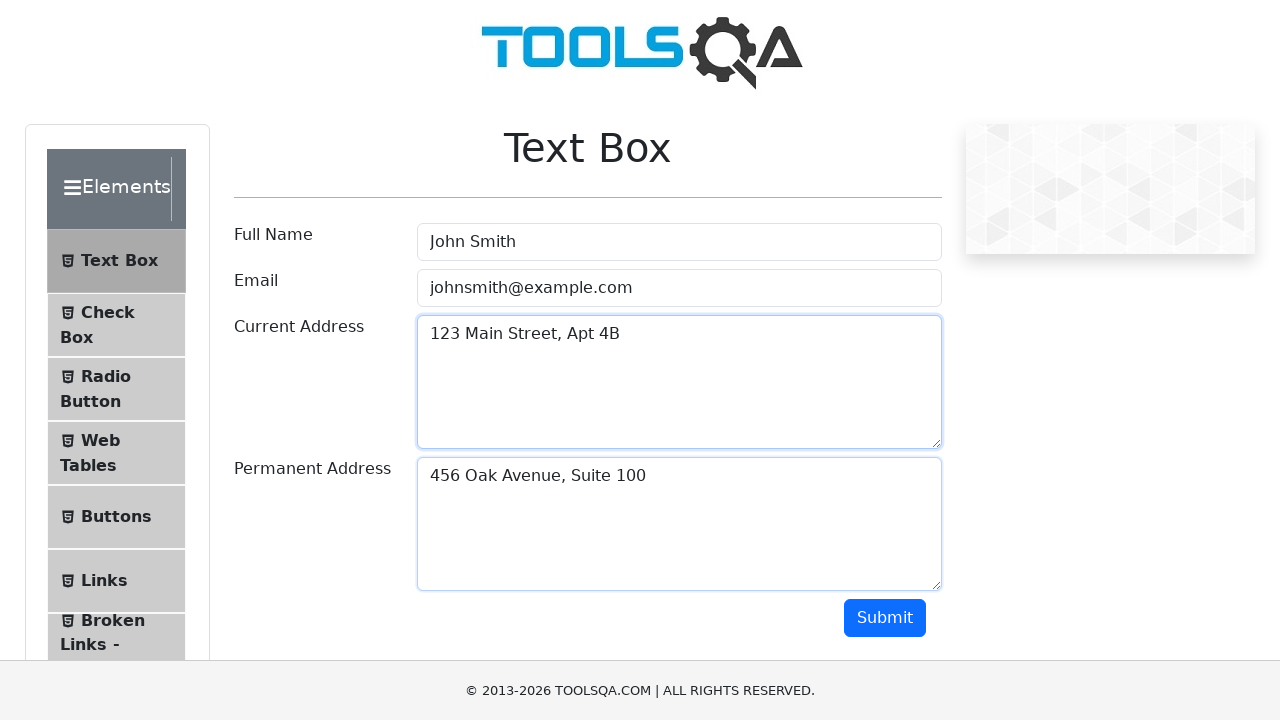

Verified full name field is visible
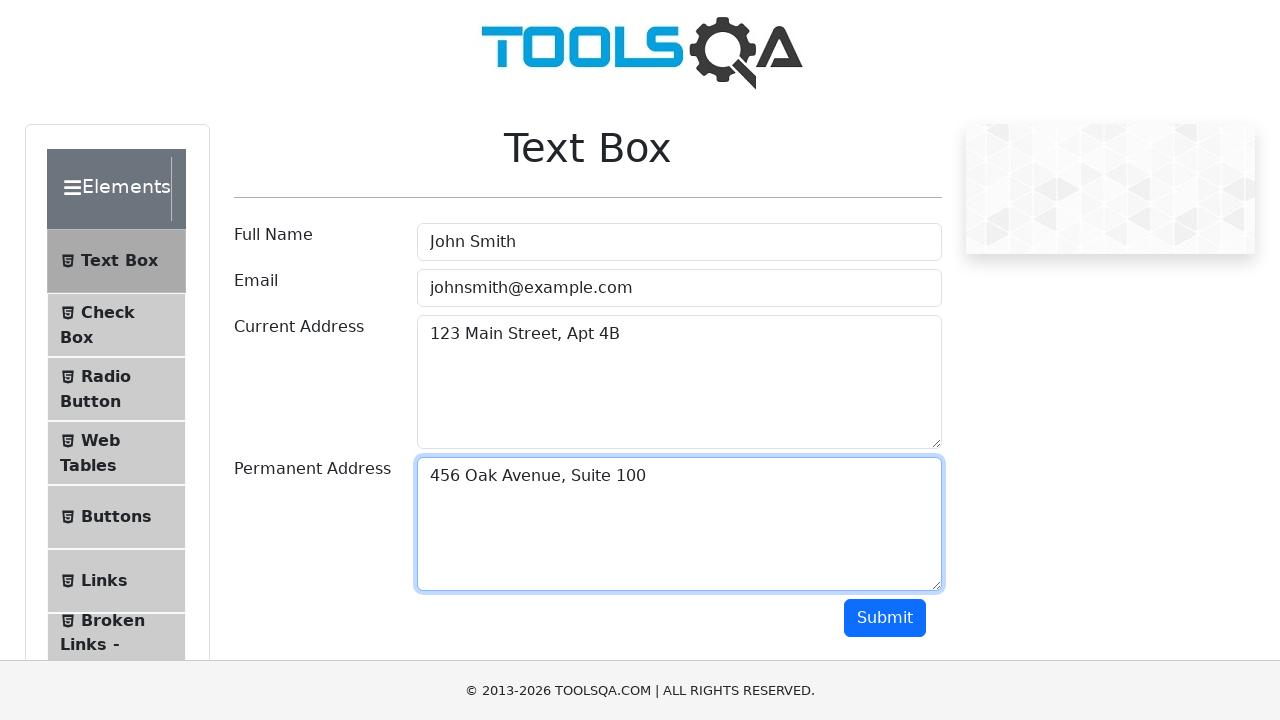

Verified email field is visible
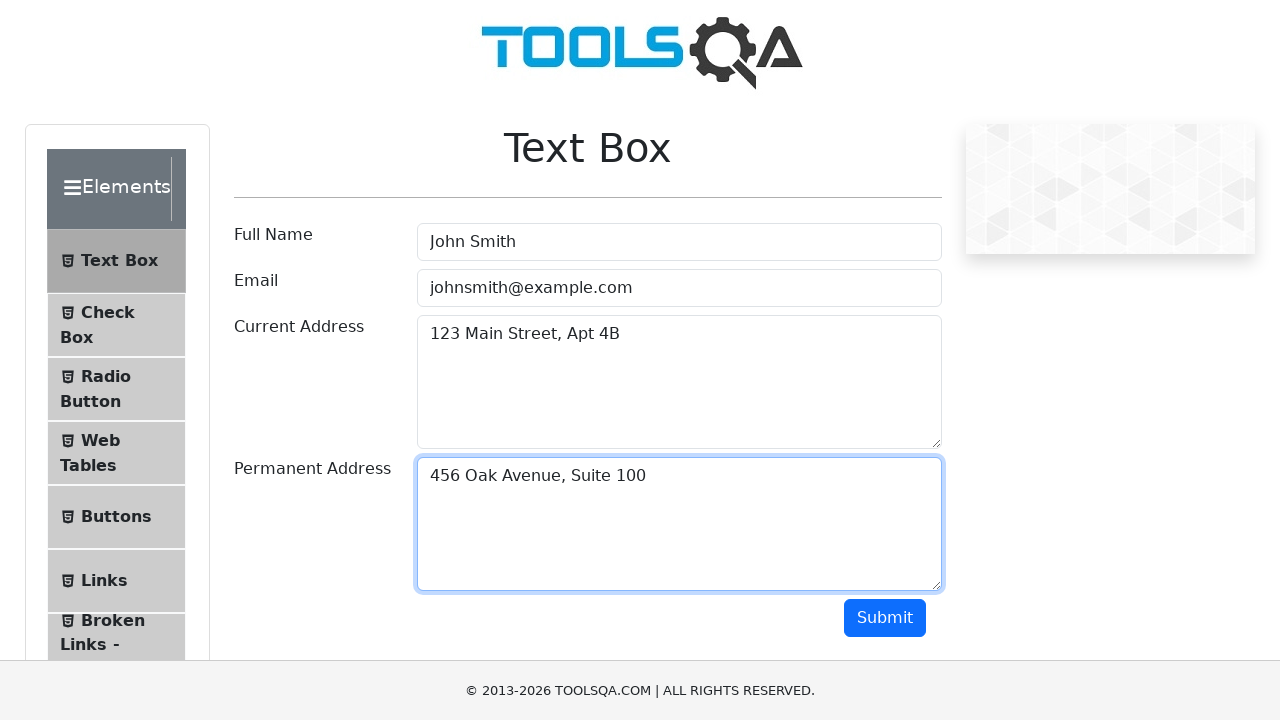

Verified current address field is visible
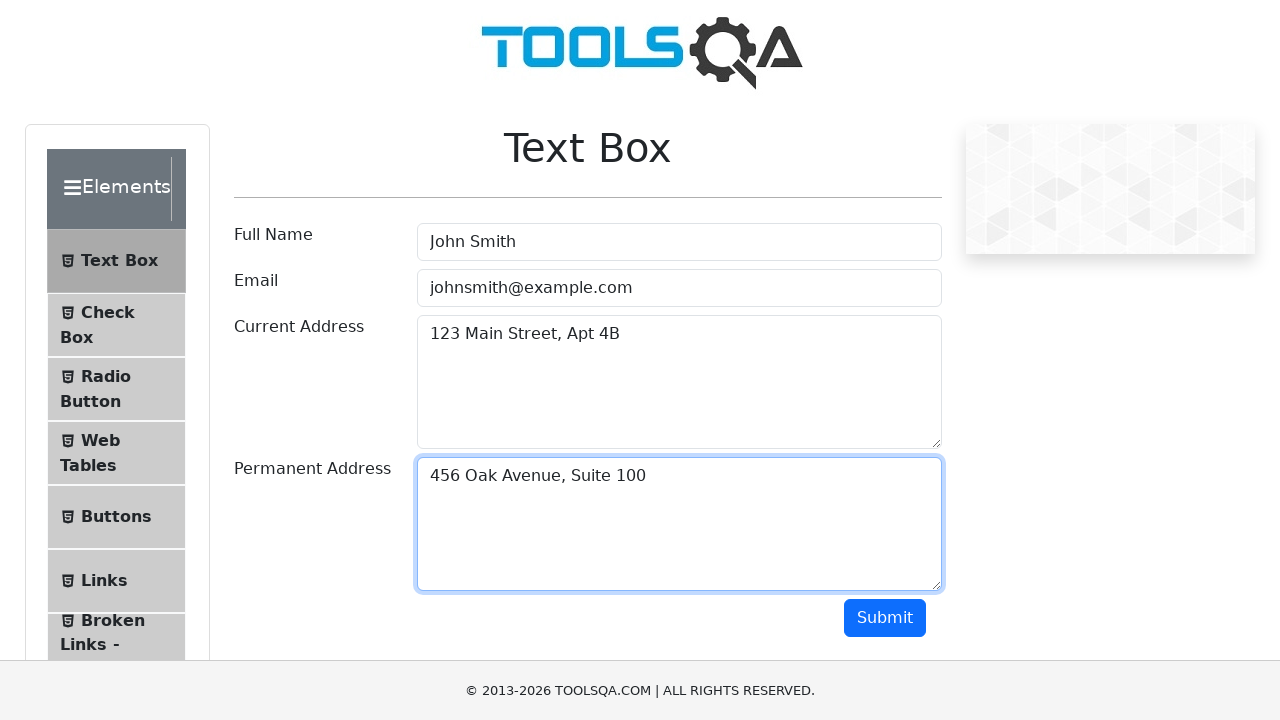

Verified permanent address field is visible
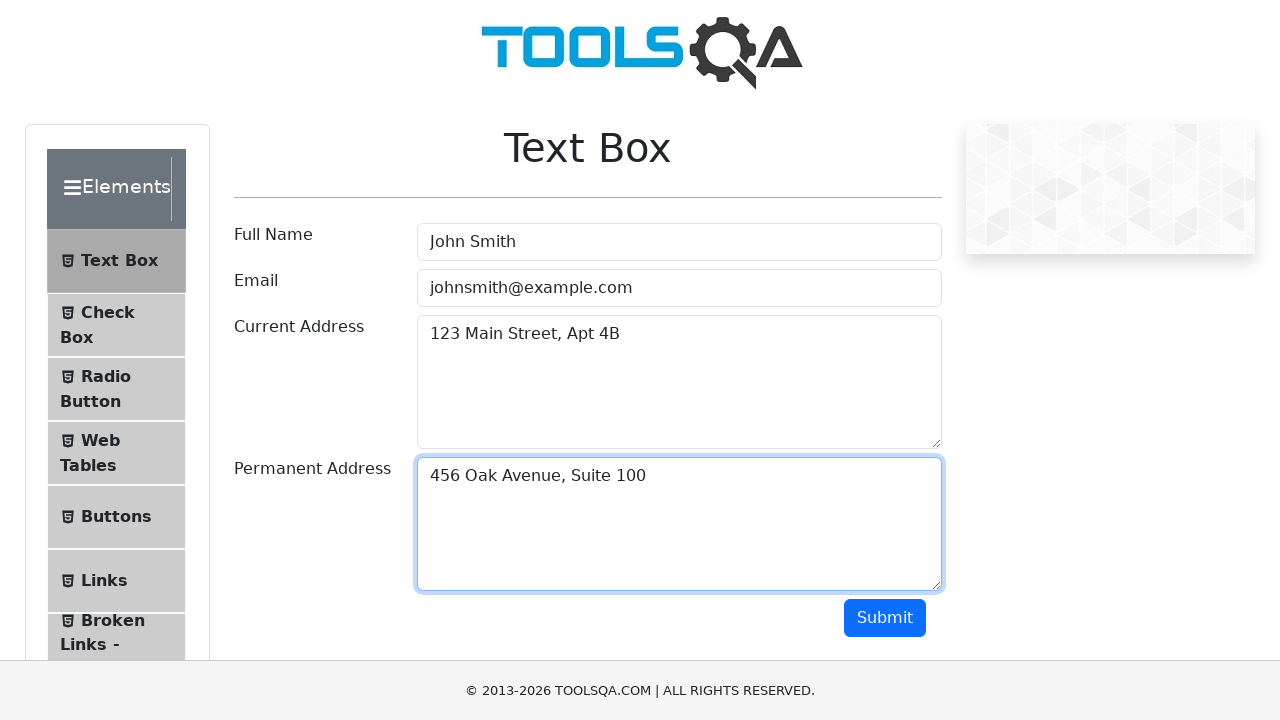

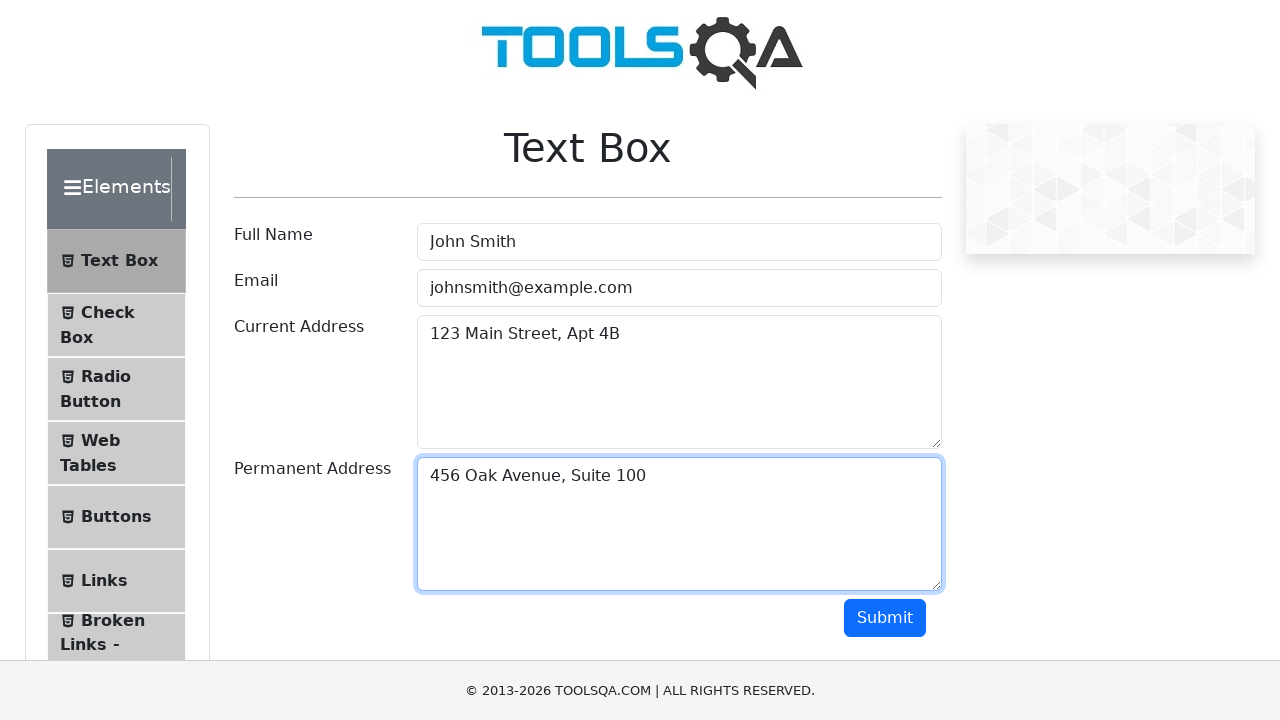